Tests clicking a radio button element by its ID on a test page

Starting URL: http://test.rubywatir.com/radios.php

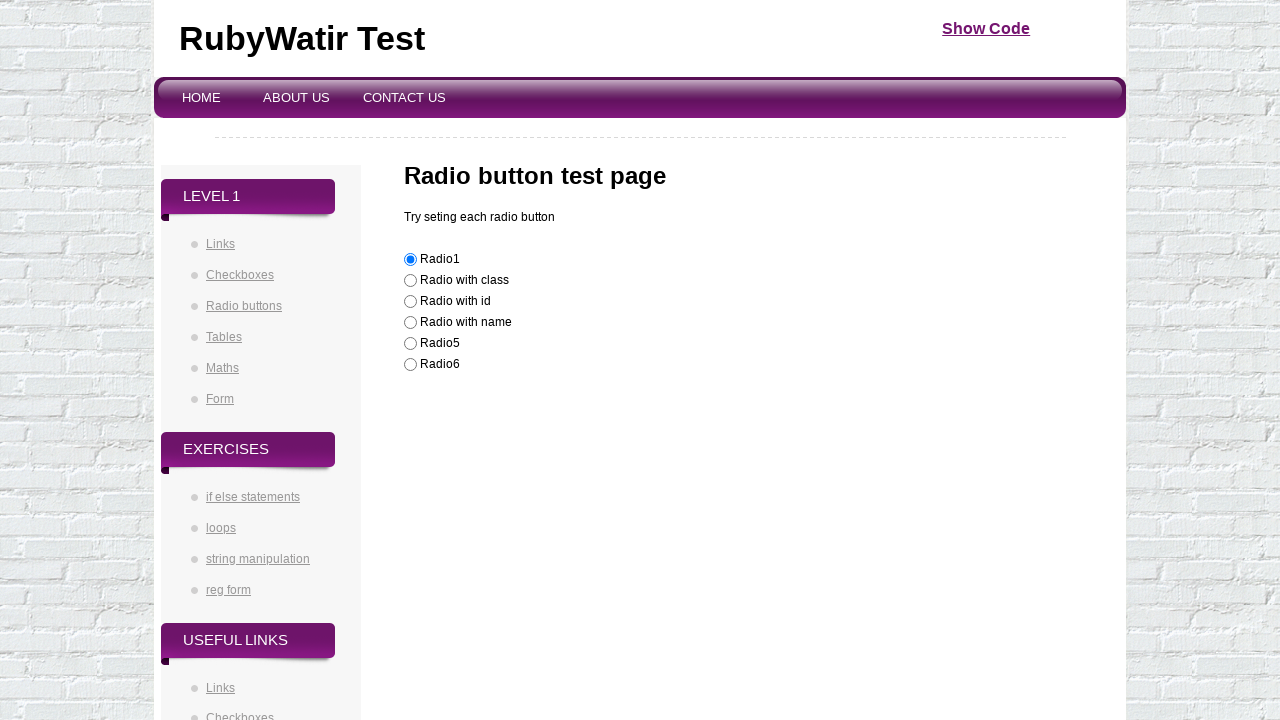

Navigated to radios test page
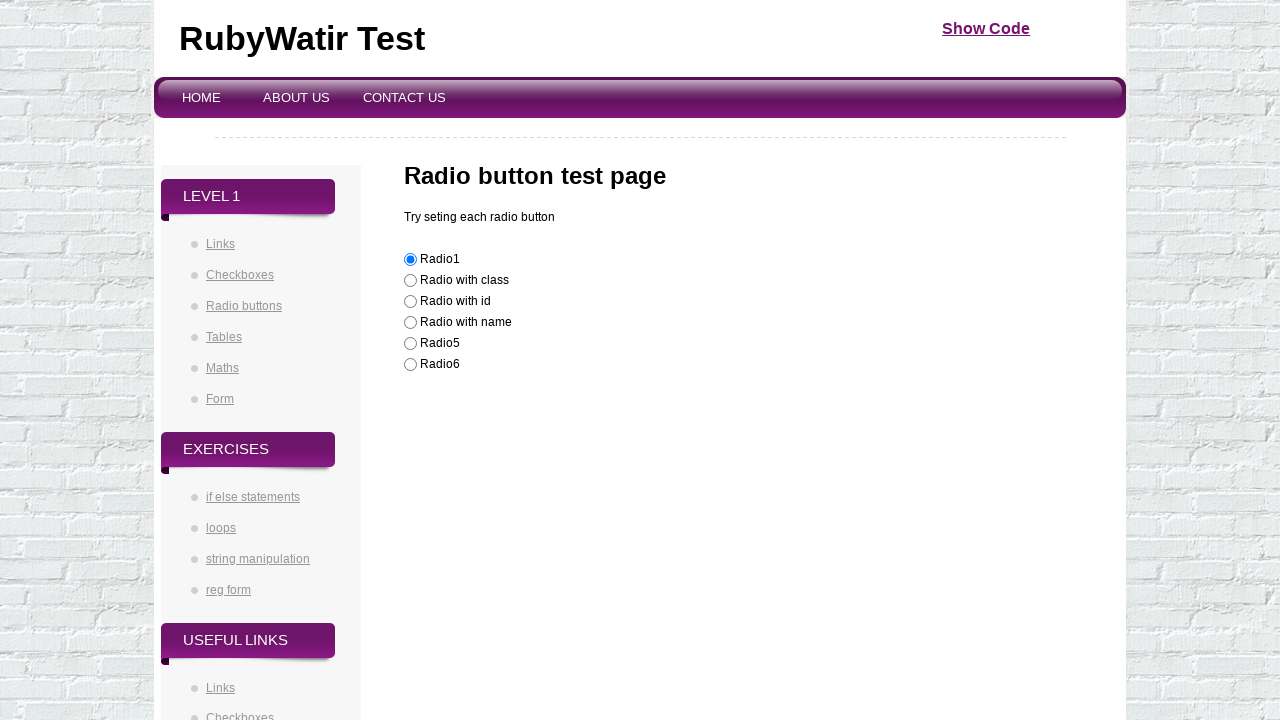

Clicked radio button element with ID 'radioId' at (410, 302) on #radioId
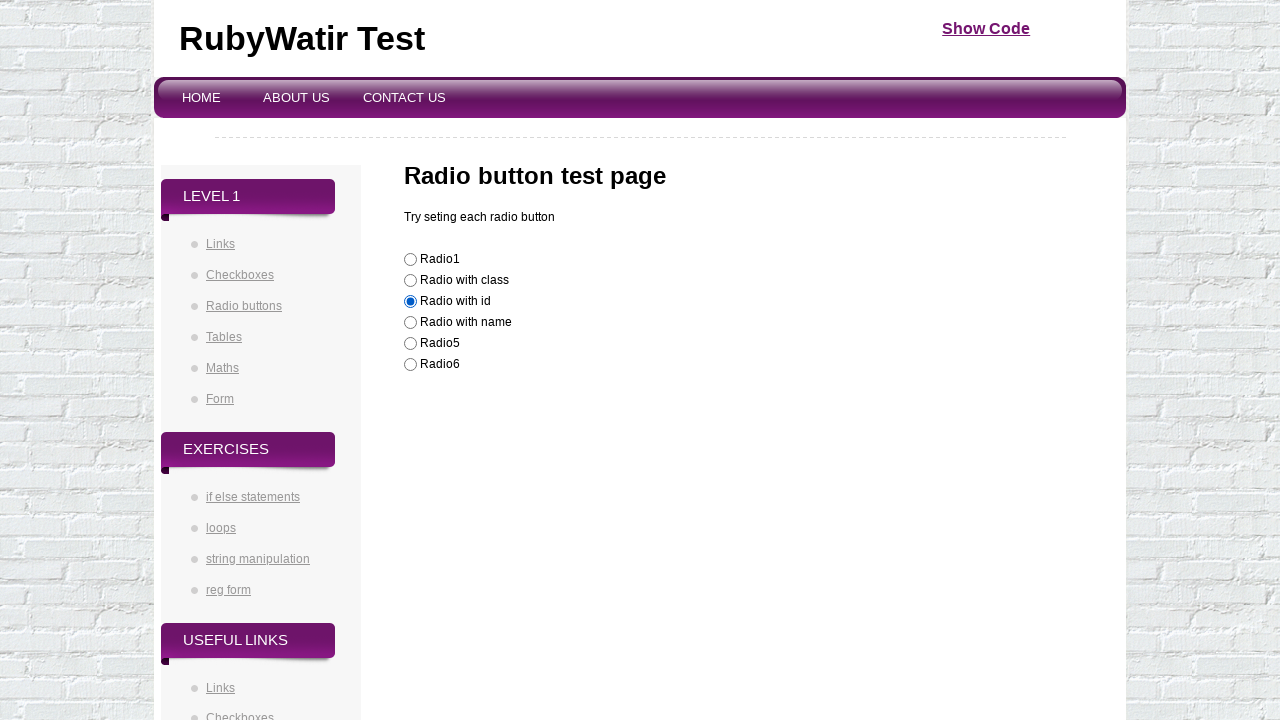

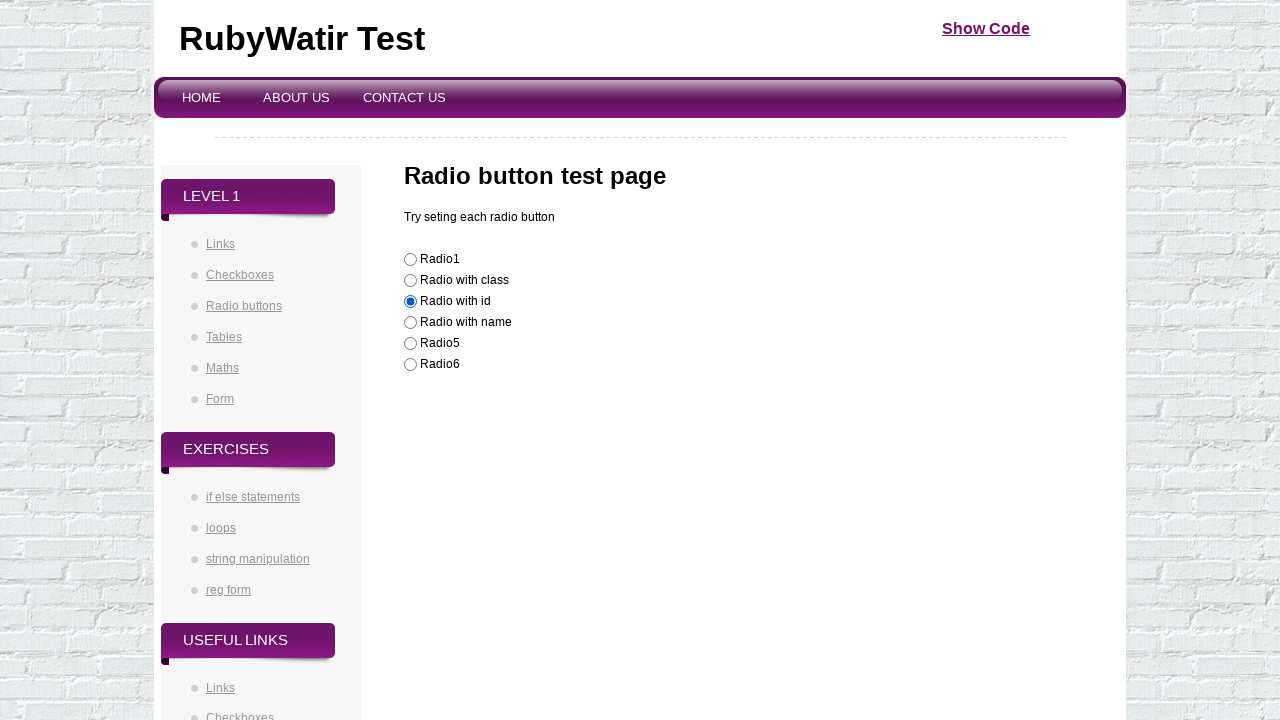